Tests JavaScript prompt alert functionality by clicking to open a prompt dialog, entering text, and accepting it

Starting URL: http://demo.automationtesting.in/Alerts.html

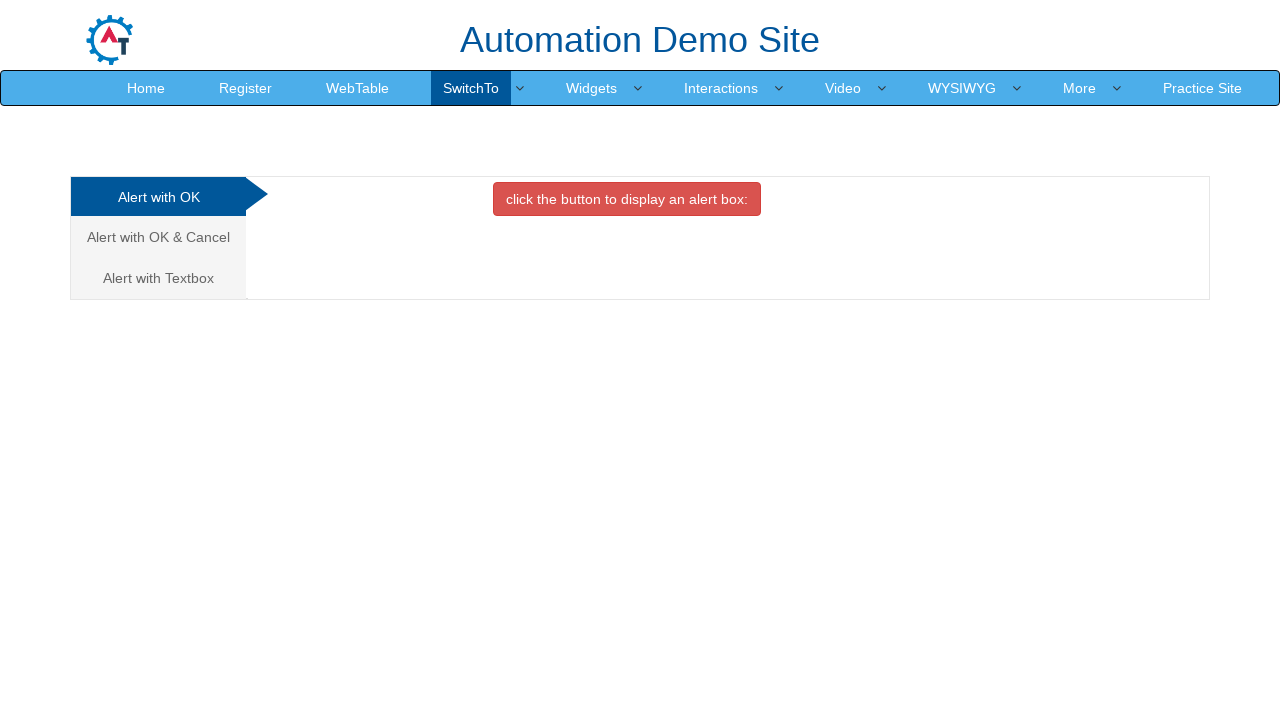

Clicked on 'Alert with Textbox' tab at (158, 278) on xpath=//a[contains(.,'Alert with Textbox')]
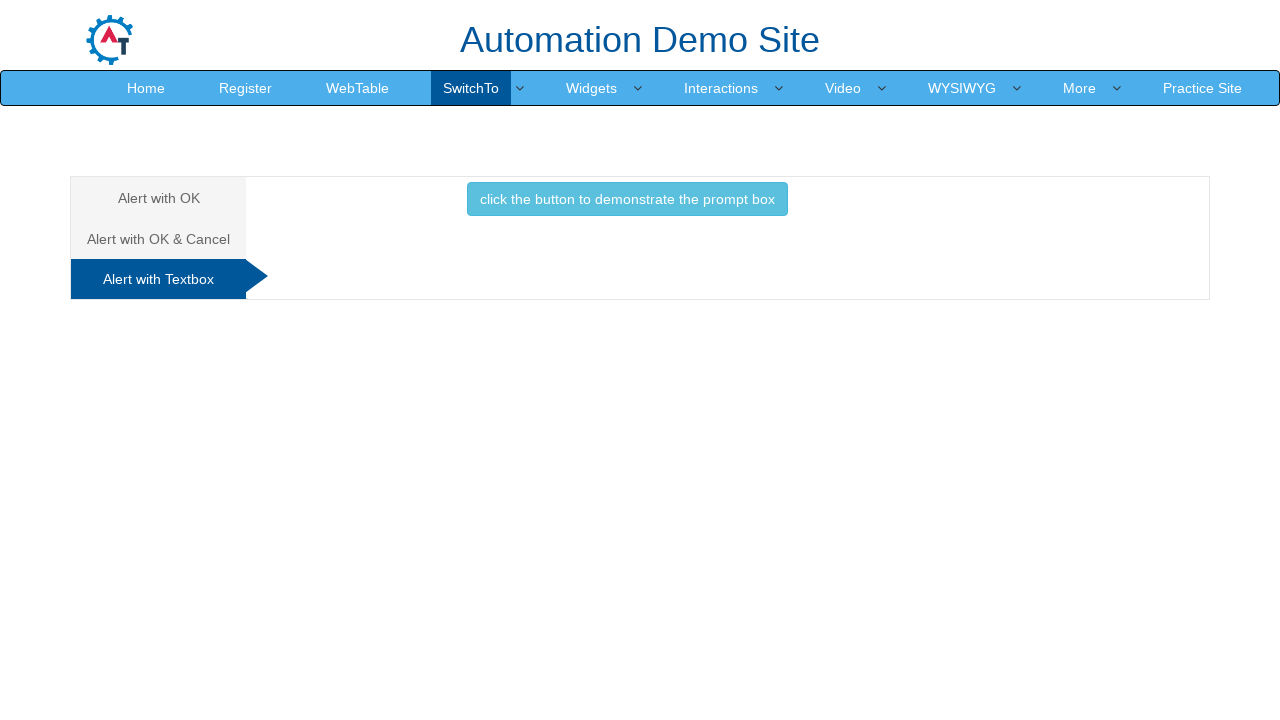

Set up dialog handler for prompt input
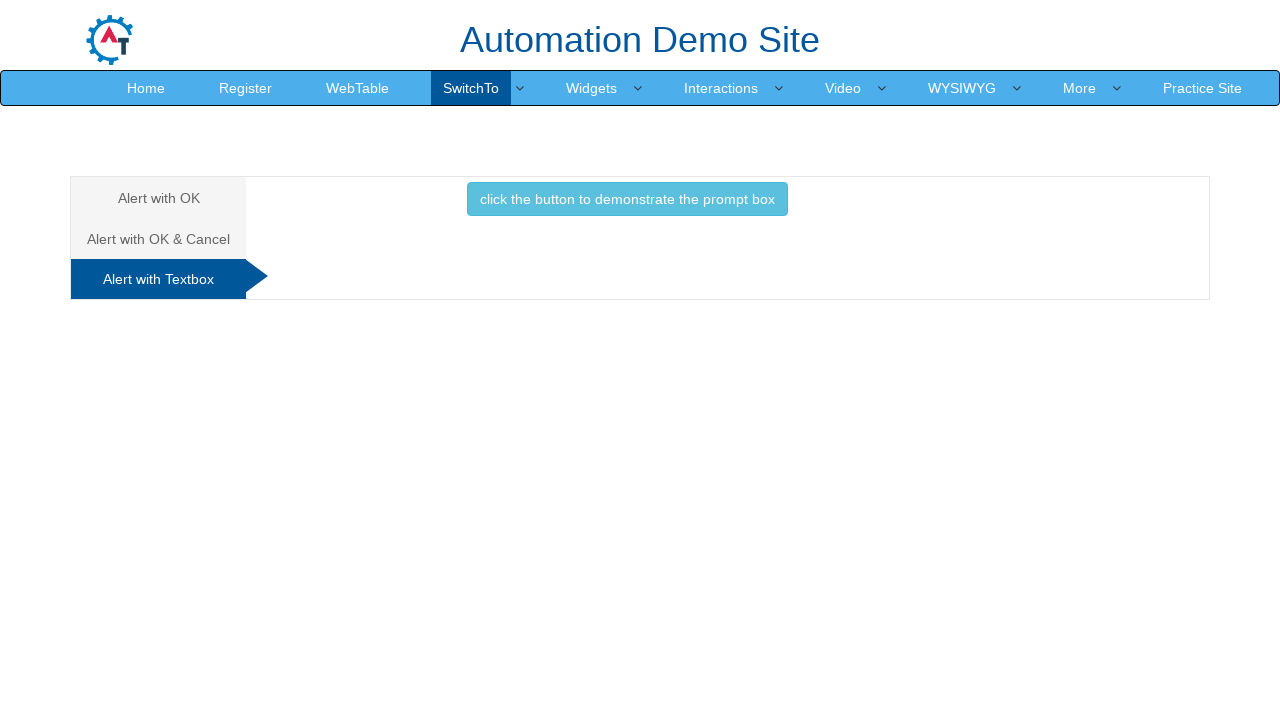

Clicked button to trigger prompt dialog at (627, 199) on xpath=//button[@onclick='promptbox()']
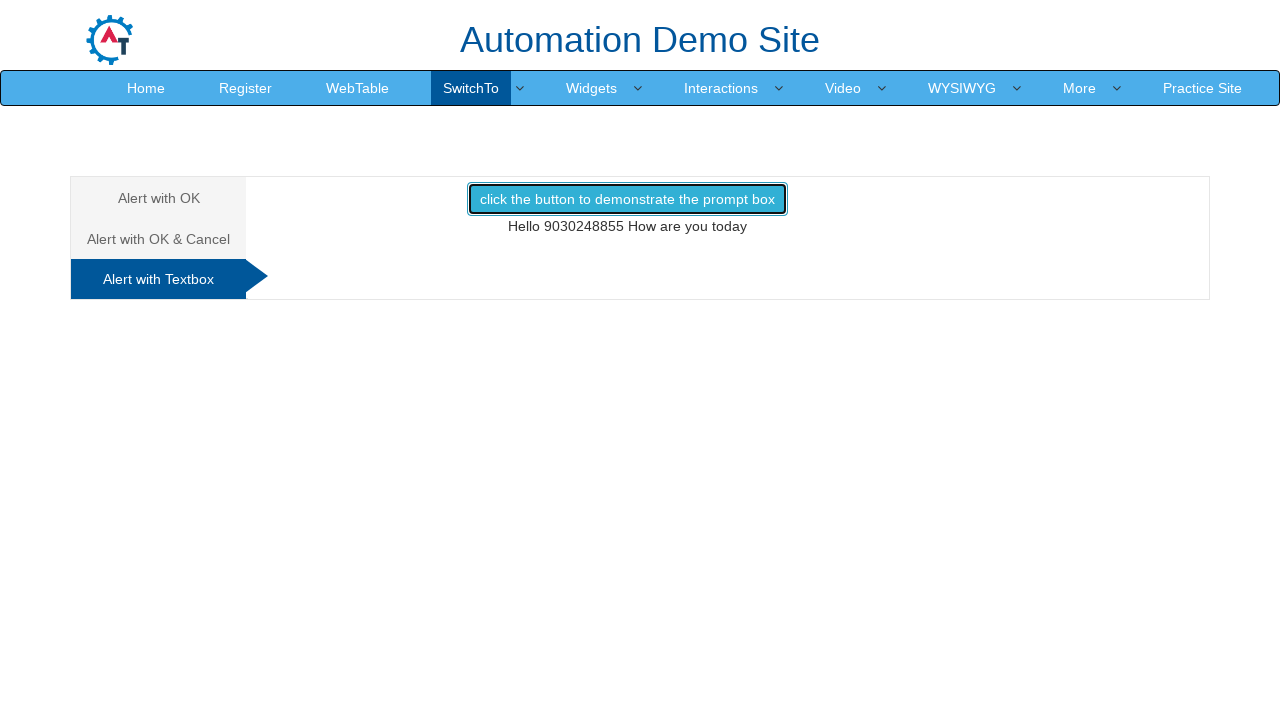

Removed dialog handler after accepting prompt
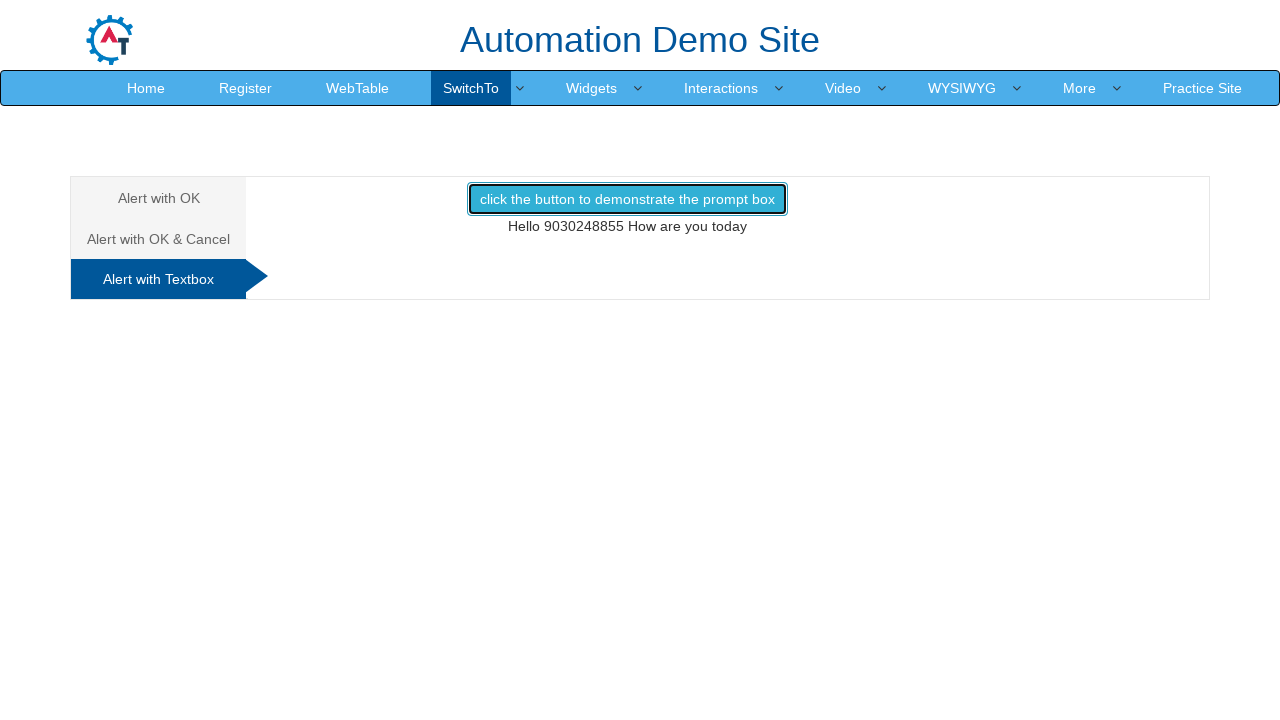

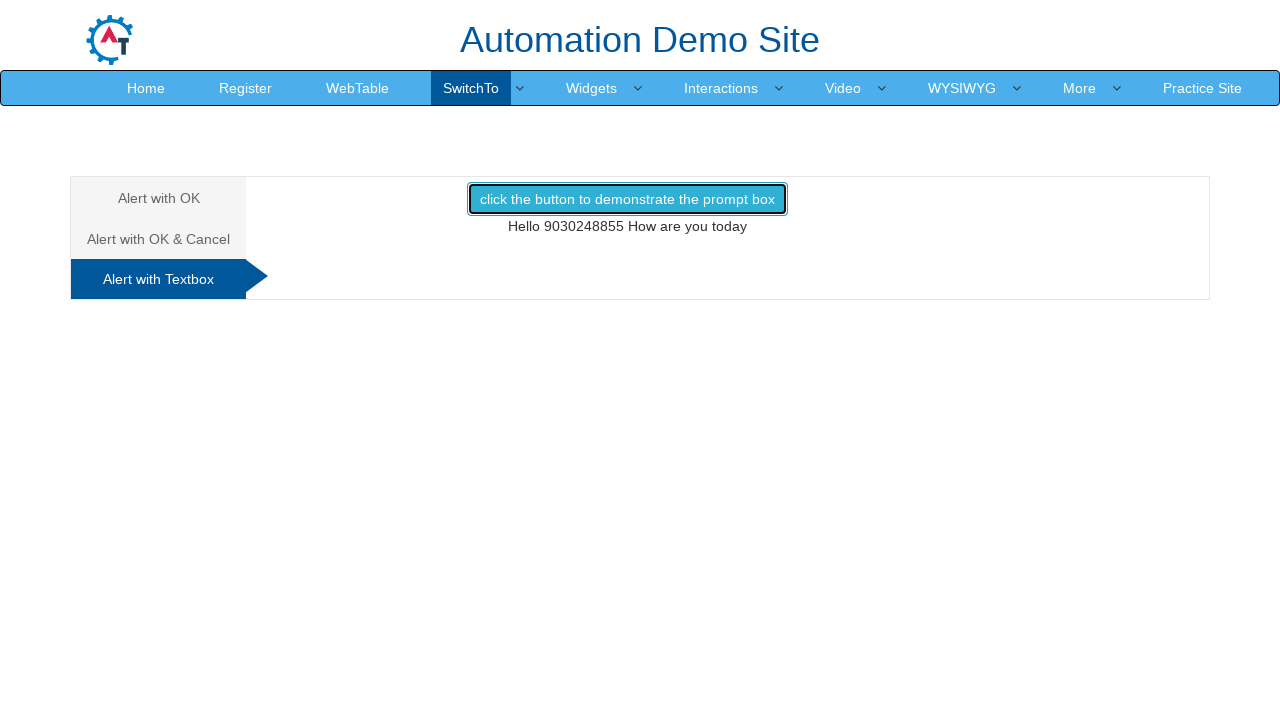